Tests a prompt alert by dismissing it without entering text and verifying no result is displayed

Starting URL: https://demoqa.com/alerts

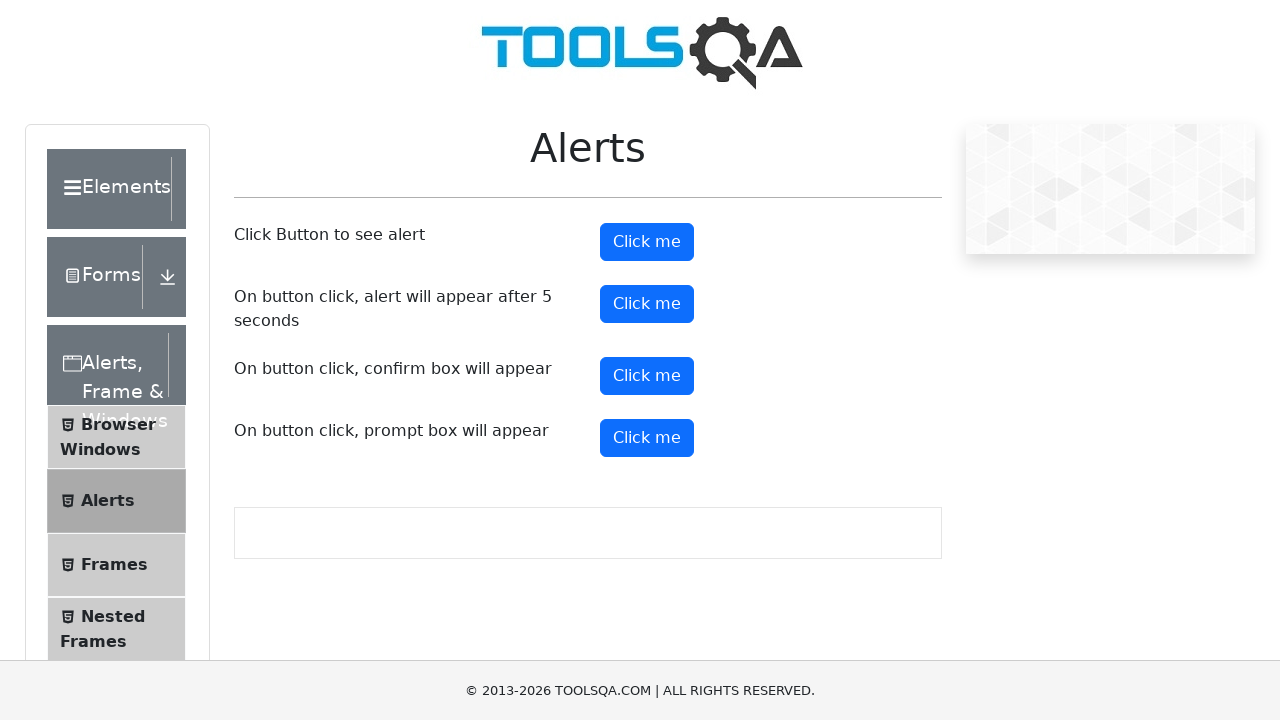

Set up dialog handler to dismiss prompt alerts
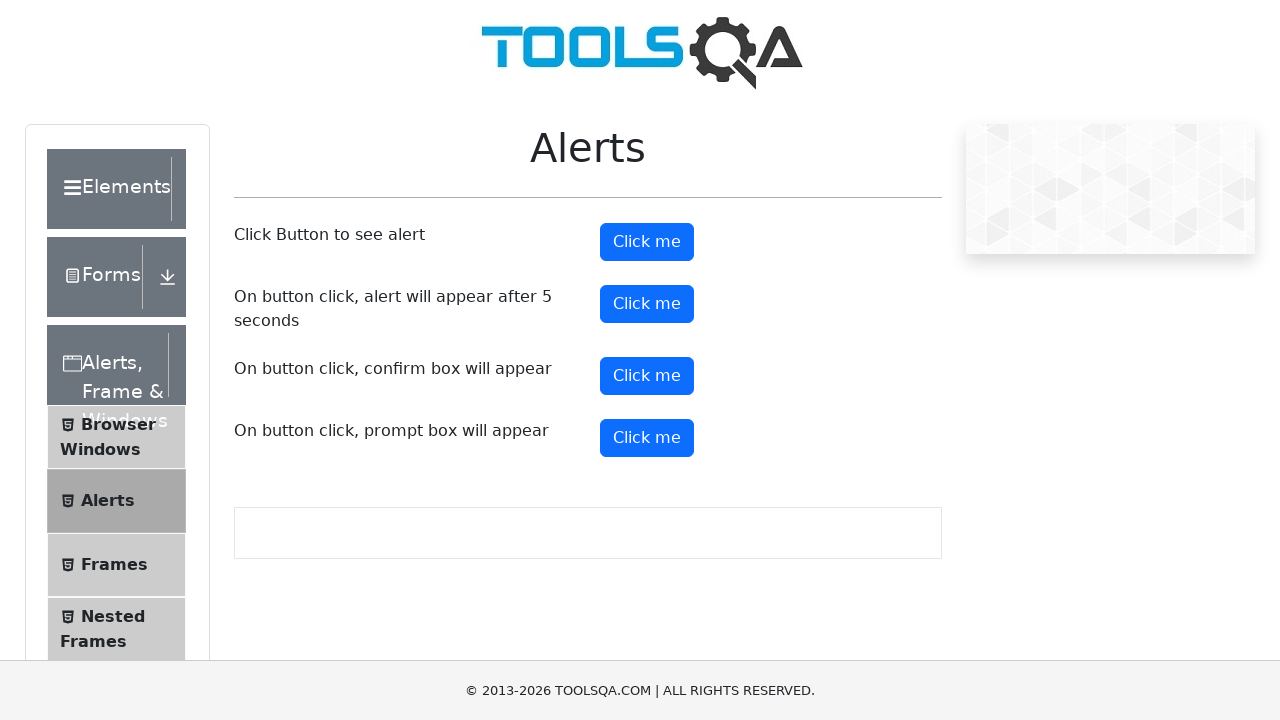

Clicked prompt alert button at (647, 438) on #promtButton
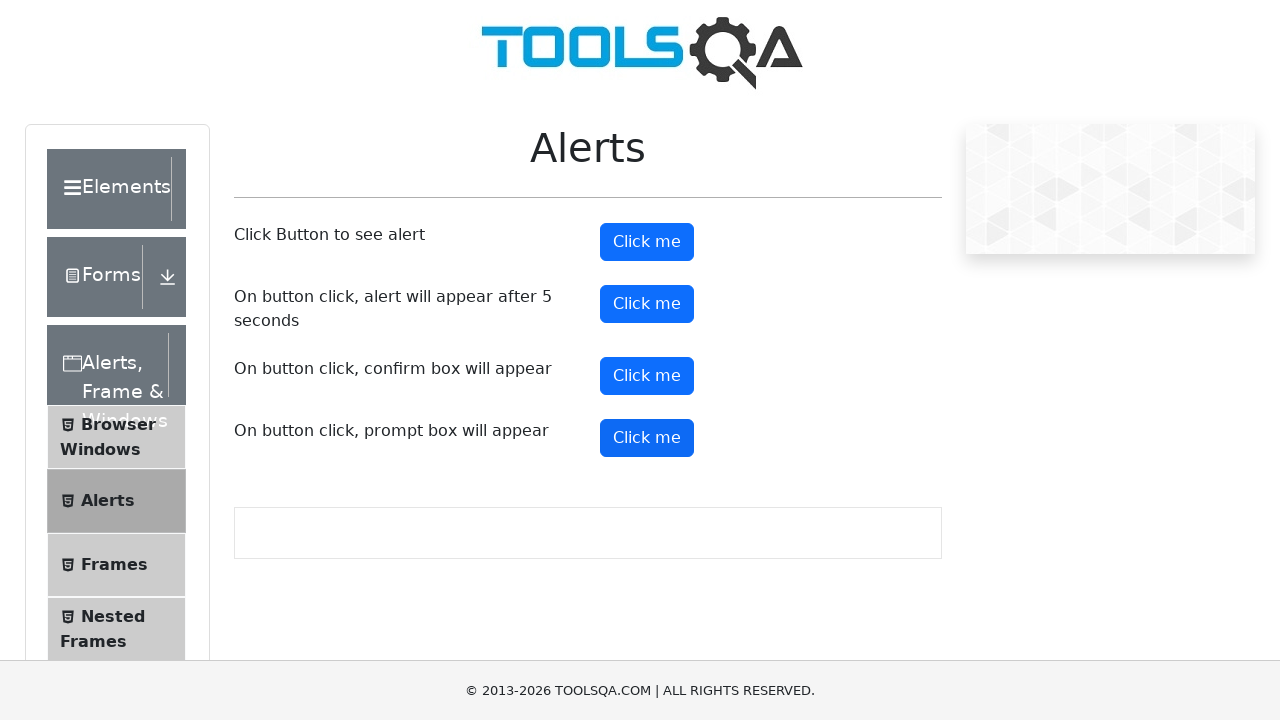

Waited 1 second for any result to appear
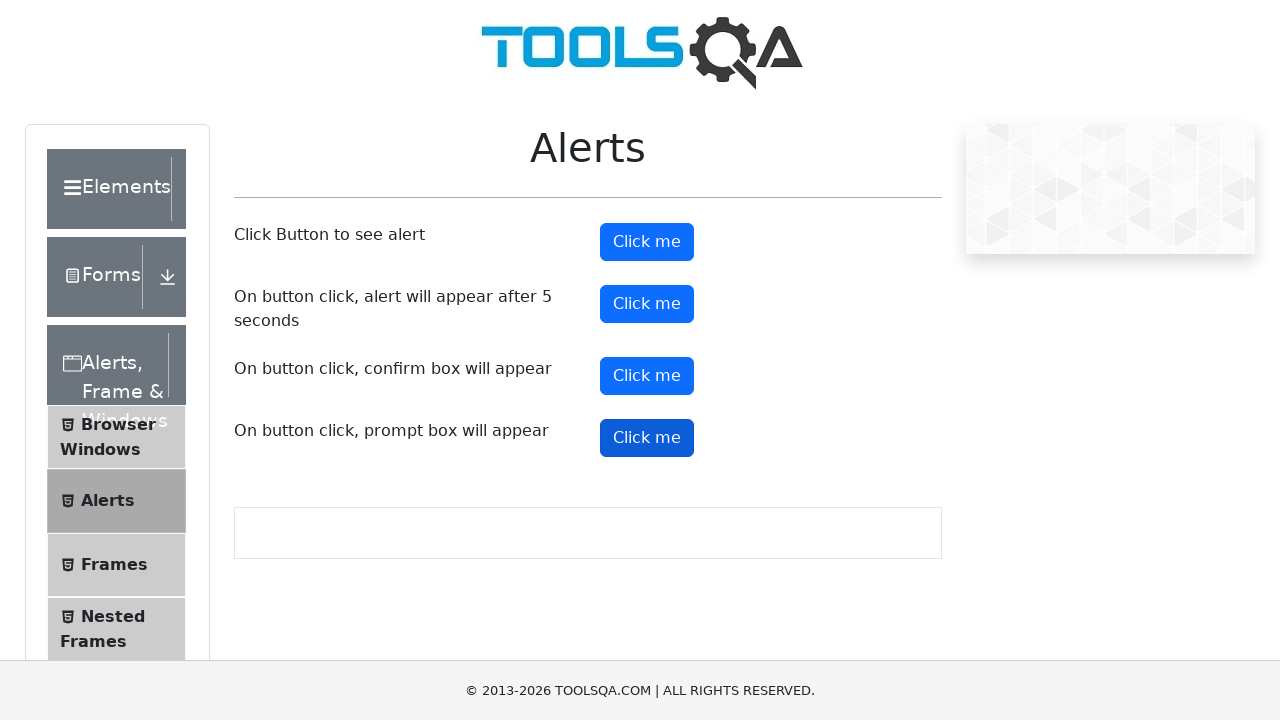

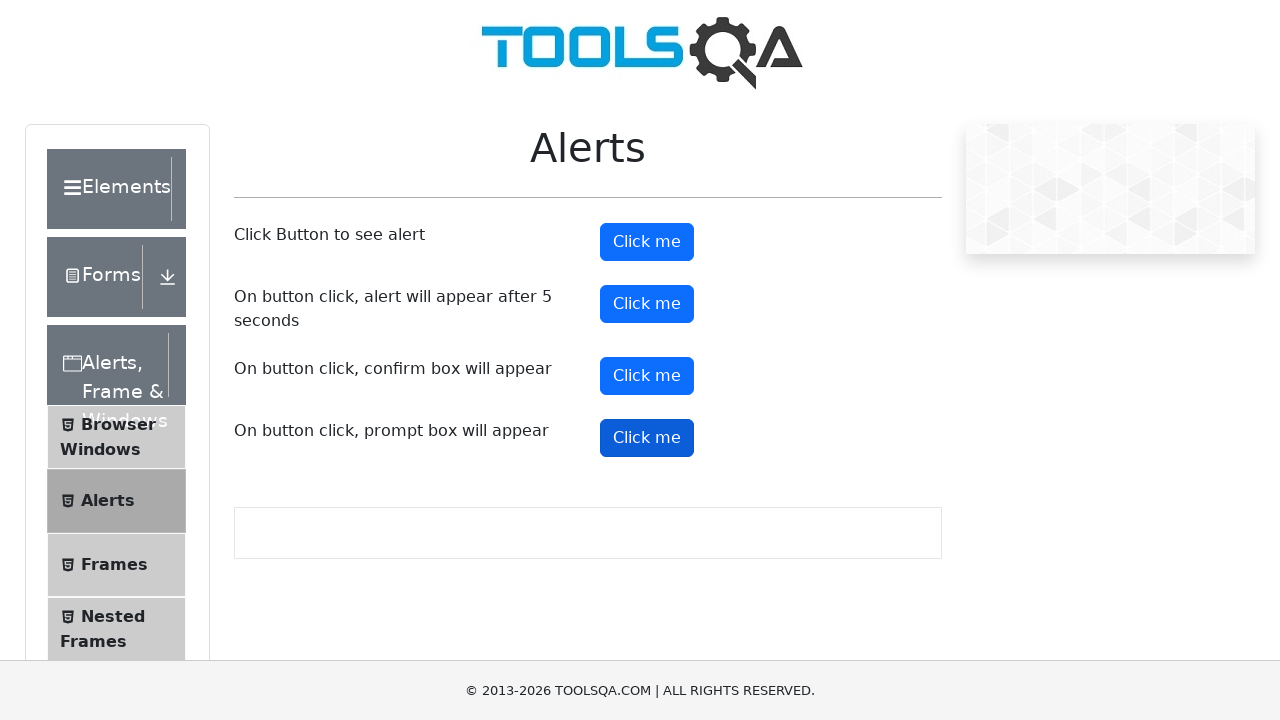